Tests checking all day-of-week checkboxes (Sunday through Saturday) by iterating through each one and verifying they can be checked.

Starting URL: https://testautomationpractice.blogspot.com/

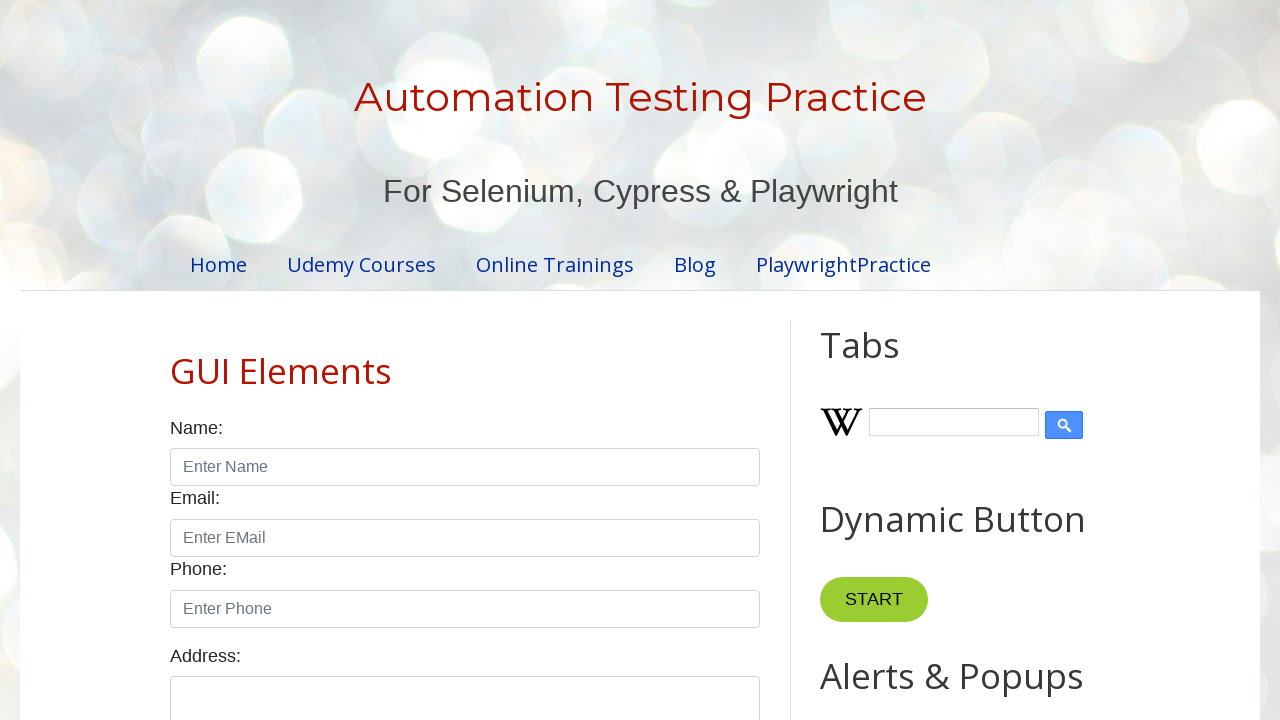

Located checkbox for Sunday
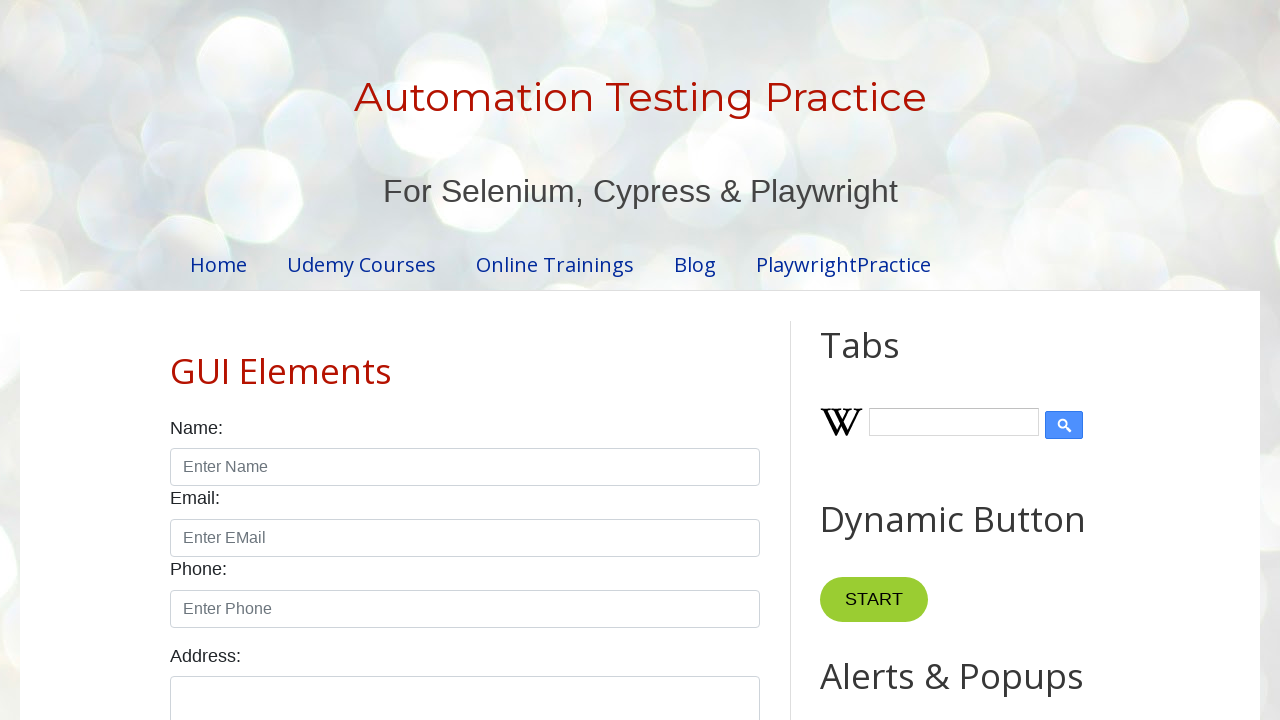

Sunday checkbox is now visible
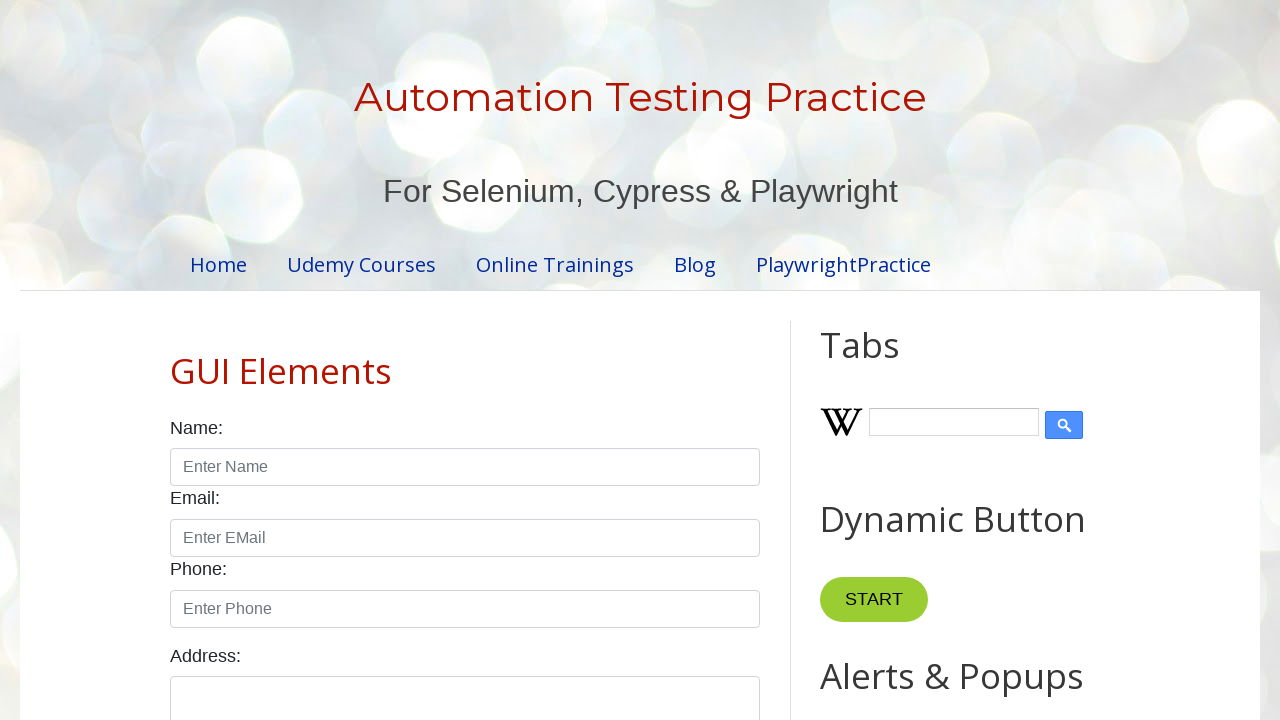

Checked the Sunday checkbox at (176, 360) on internal:label="Sunday"i
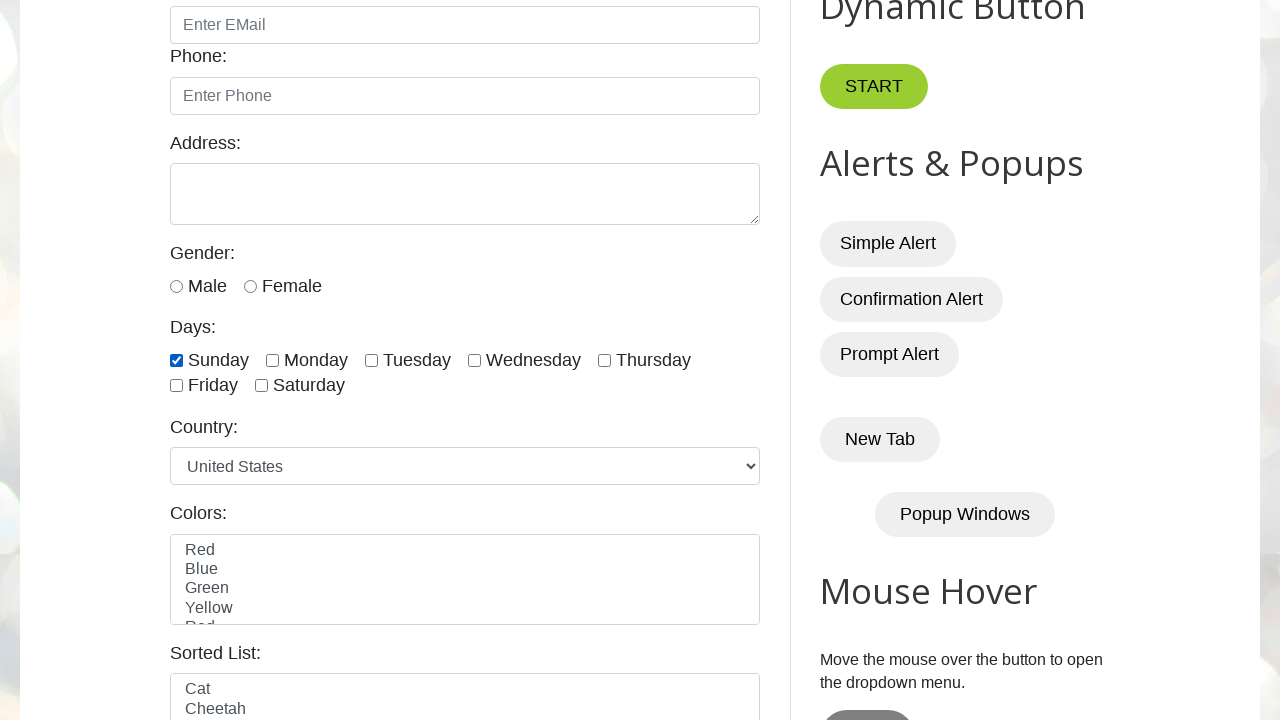

Verified that Sunday checkbox is checked
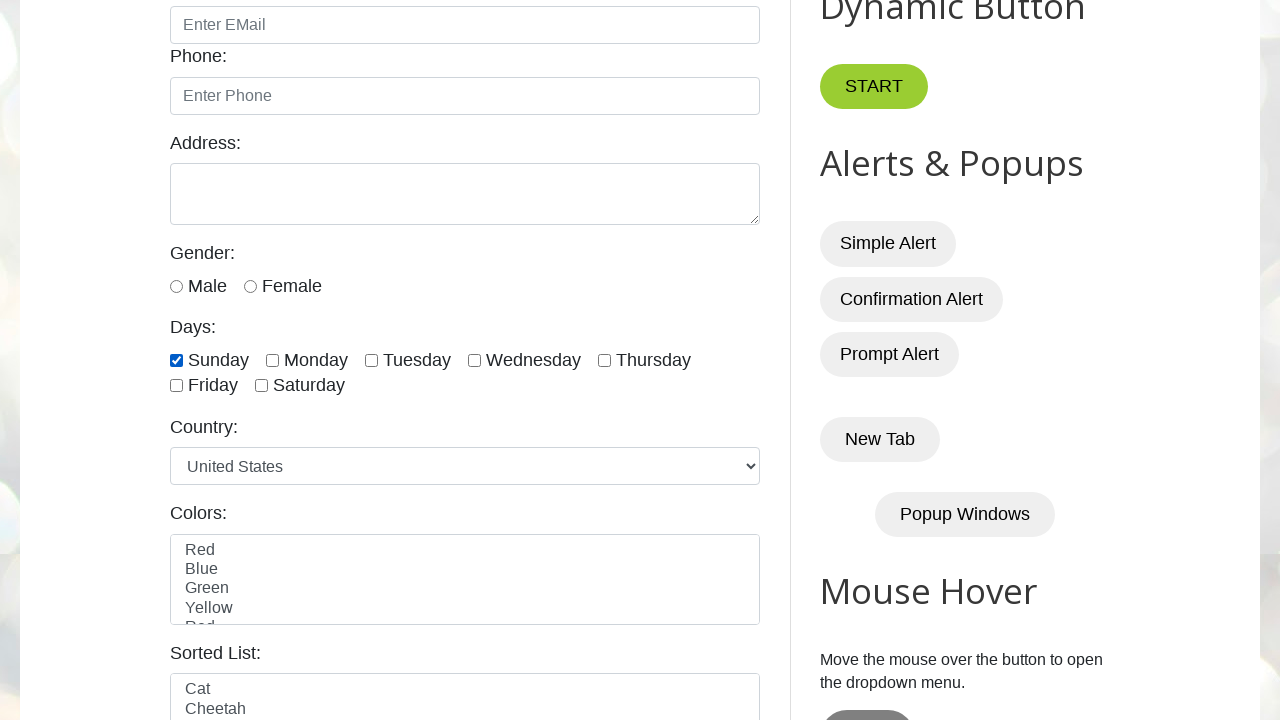

Located checkbox for Monday
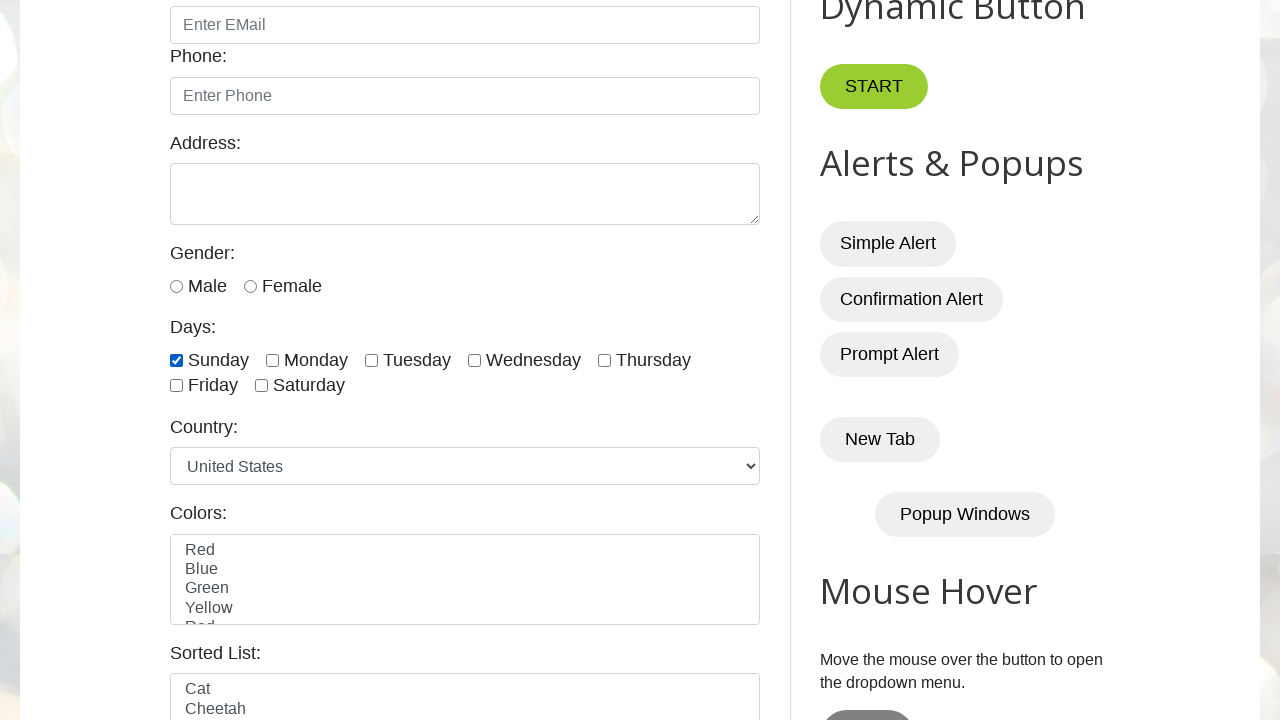

Monday checkbox is now visible
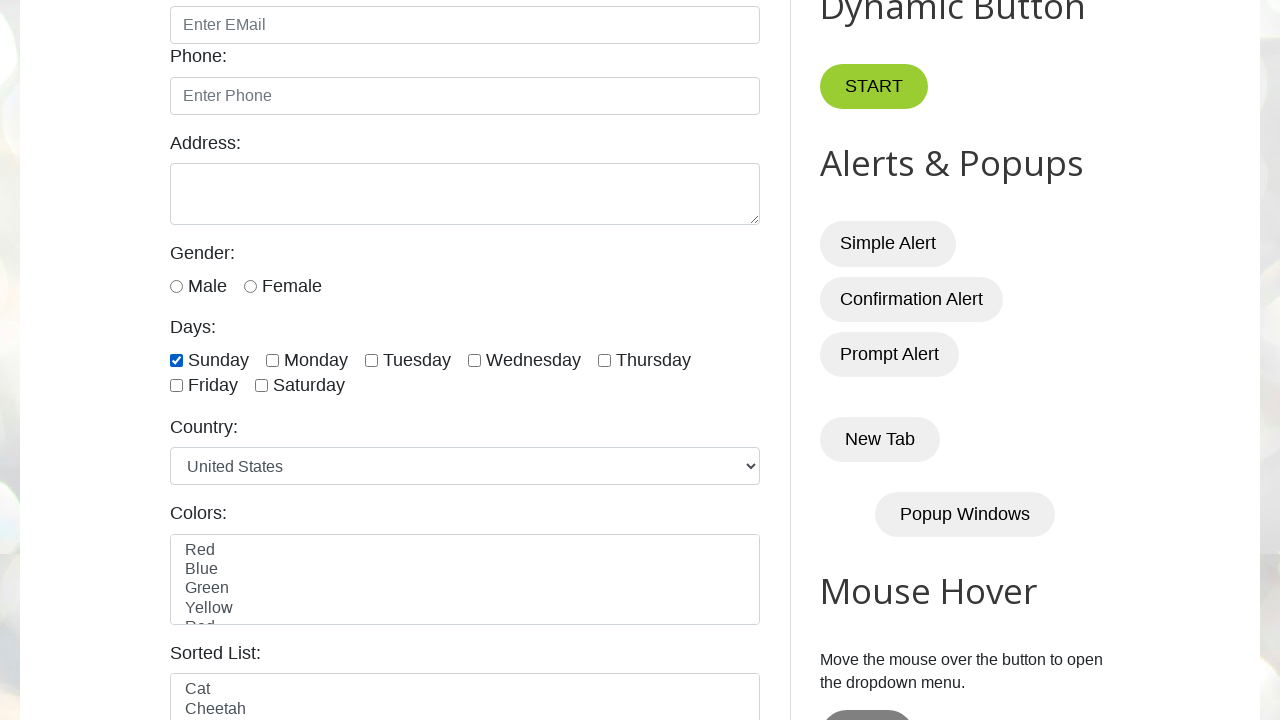

Checked the Monday checkbox at (272, 360) on internal:label="Monday"i
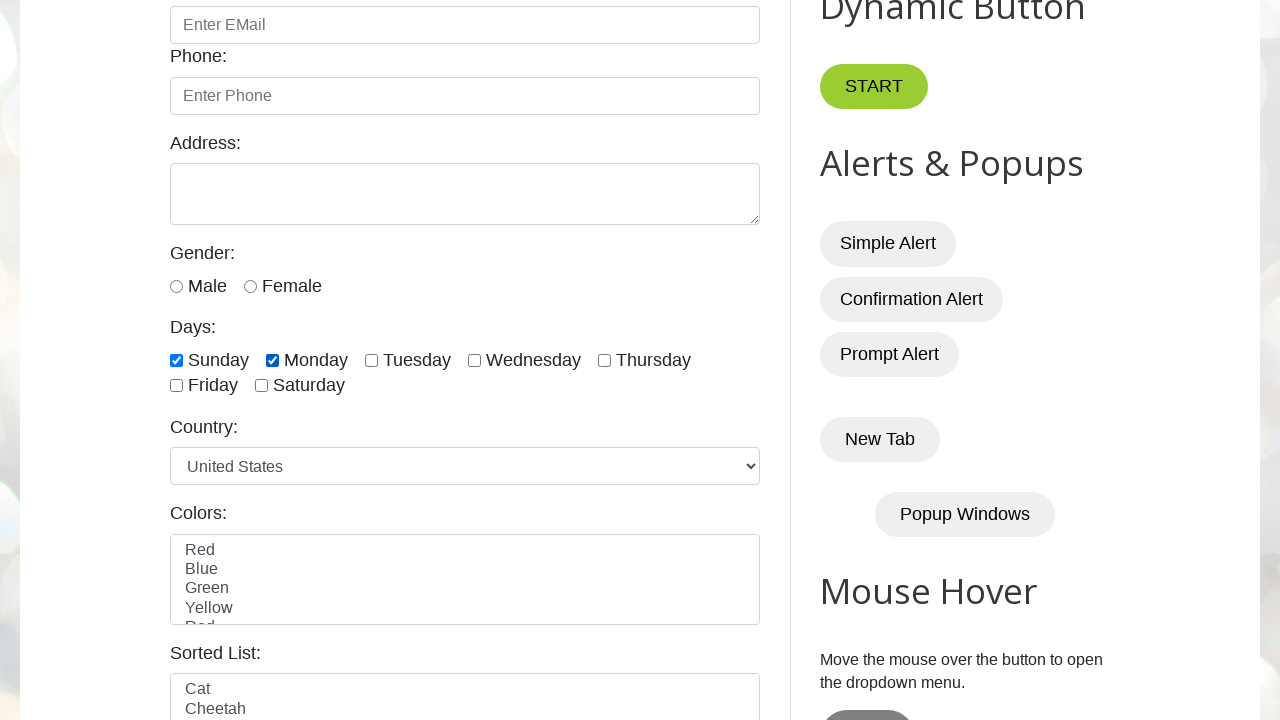

Verified that Monday checkbox is checked
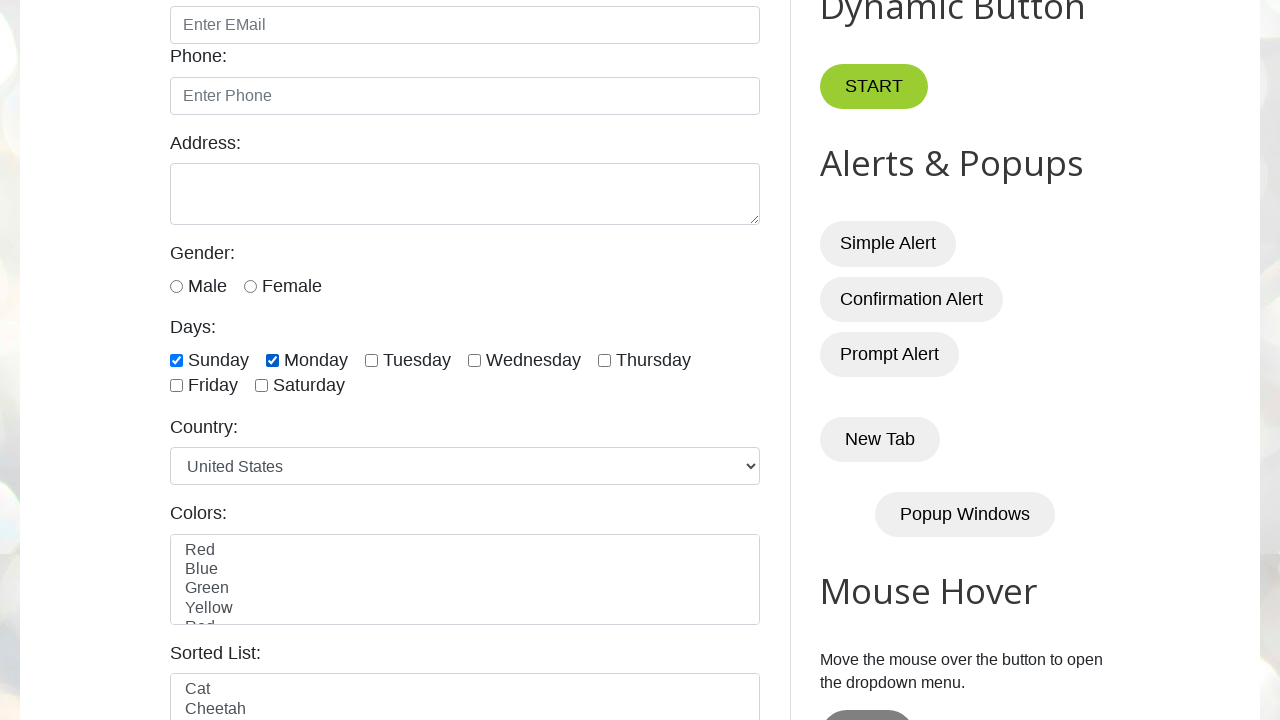

Located checkbox for Tuesday
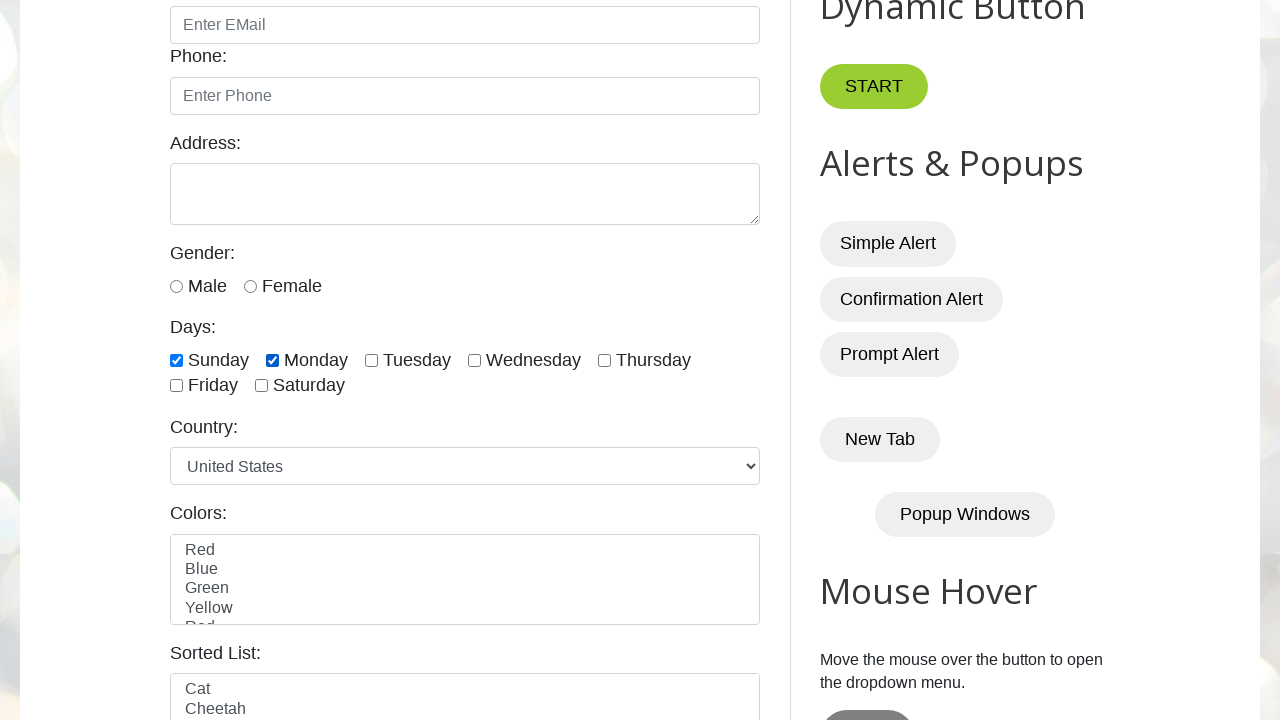

Tuesday checkbox is now visible
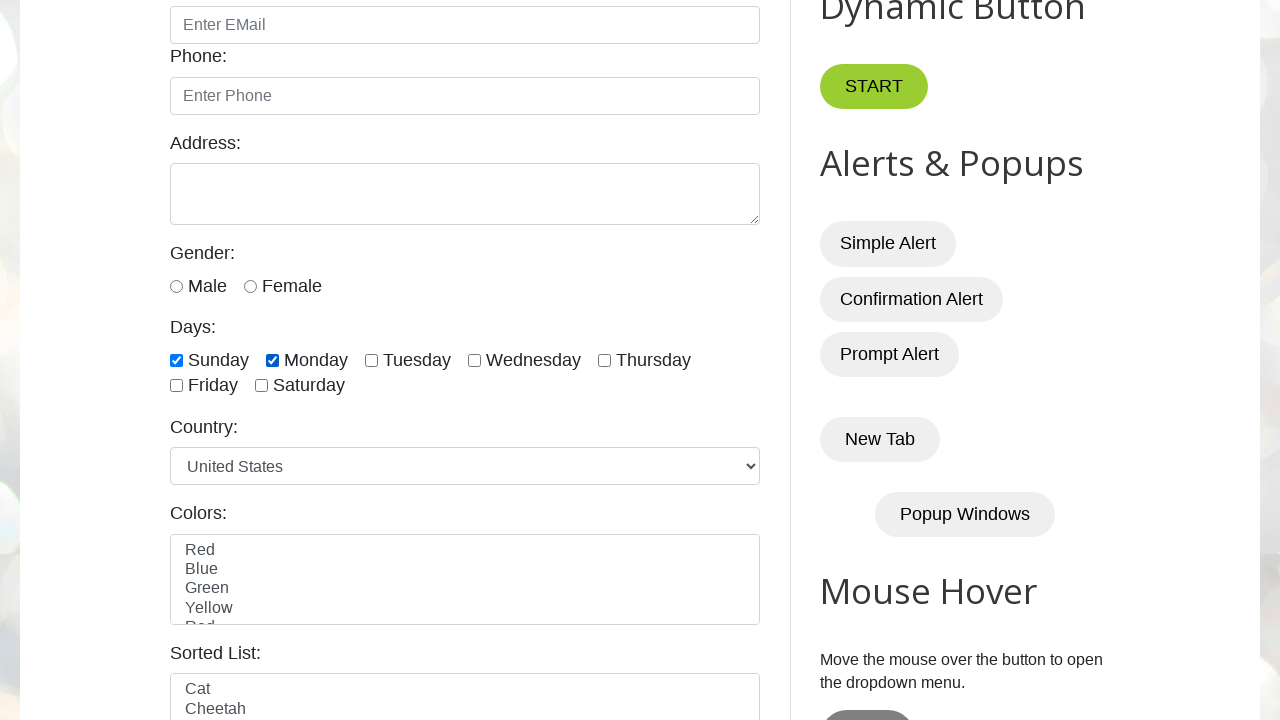

Checked the Tuesday checkbox at (372, 360) on internal:label="Tuesday"i
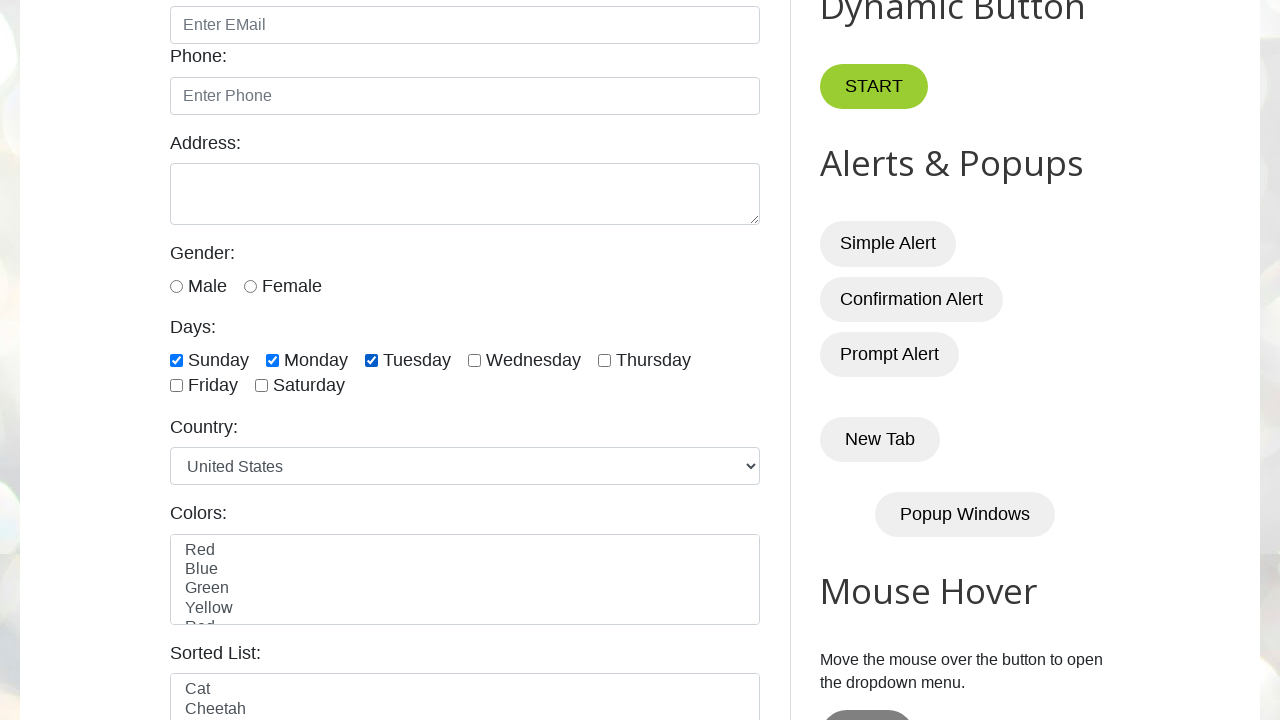

Verified that Tuesday checkbox is checked
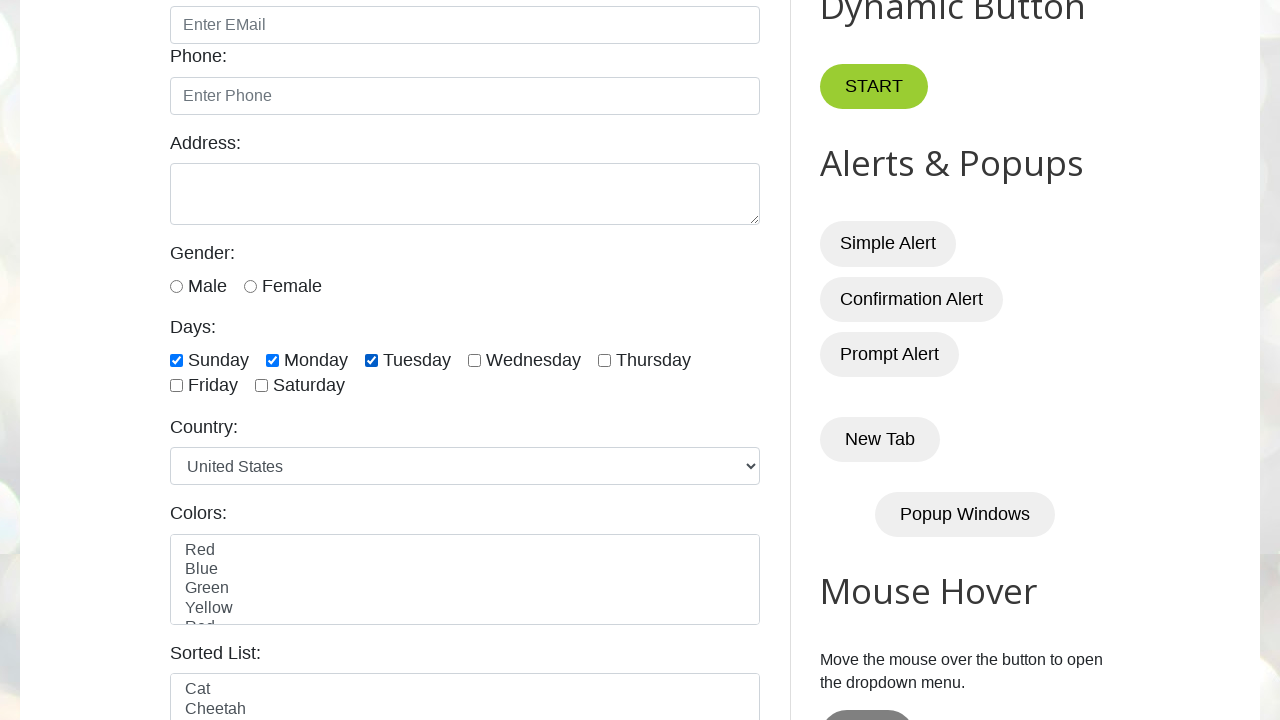

Located checkbox for Wednesday
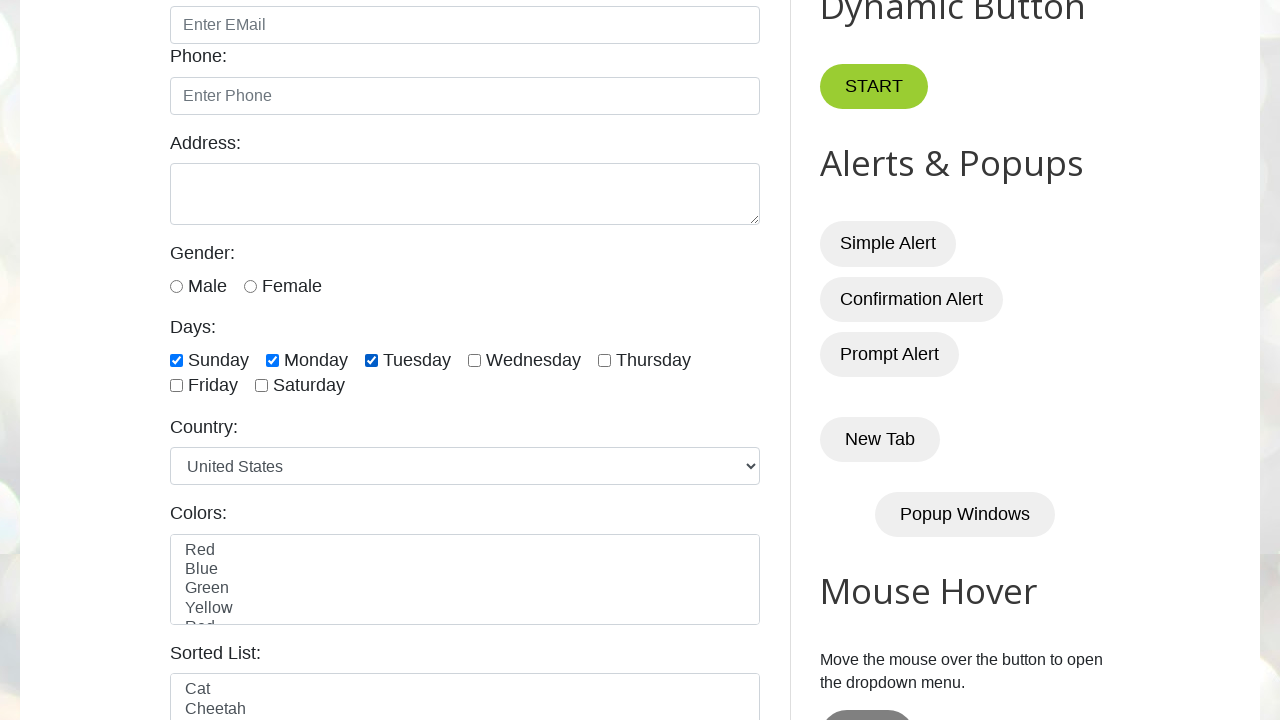

Wednesday checkbox is now visible
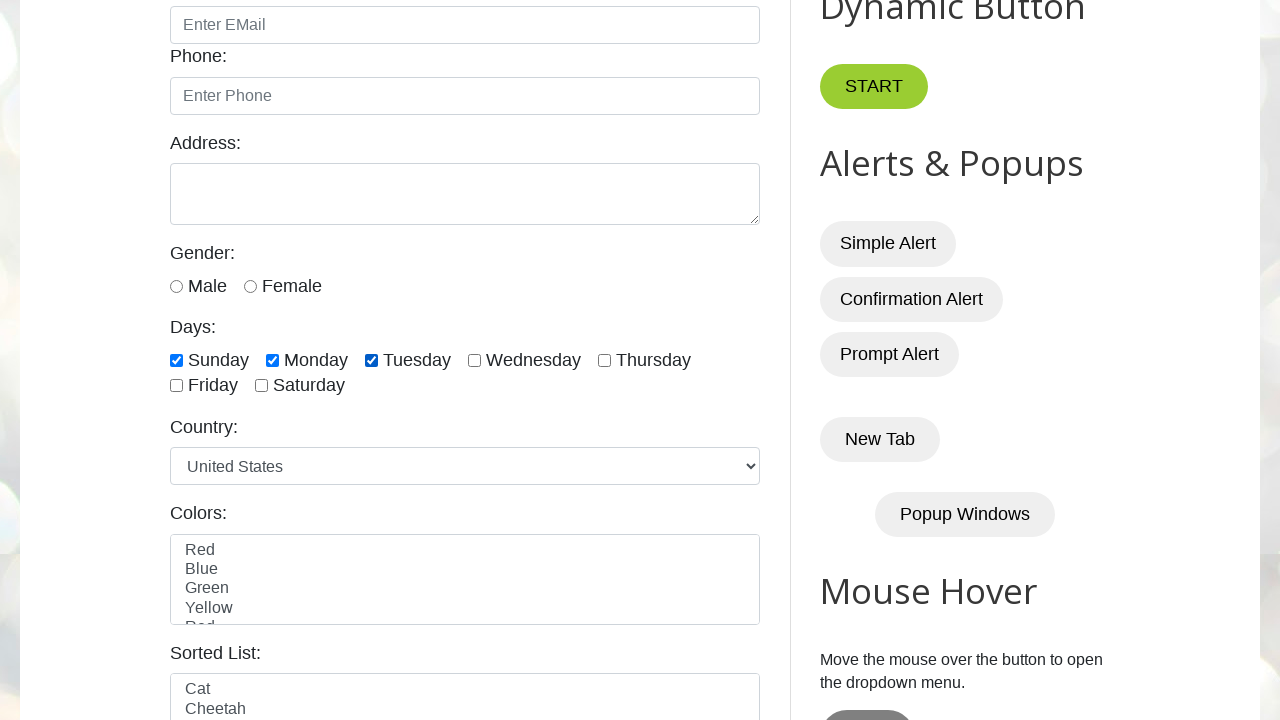

Checked the Wednesday checkbox at (474, 360) on internal:label="Wednesday"i
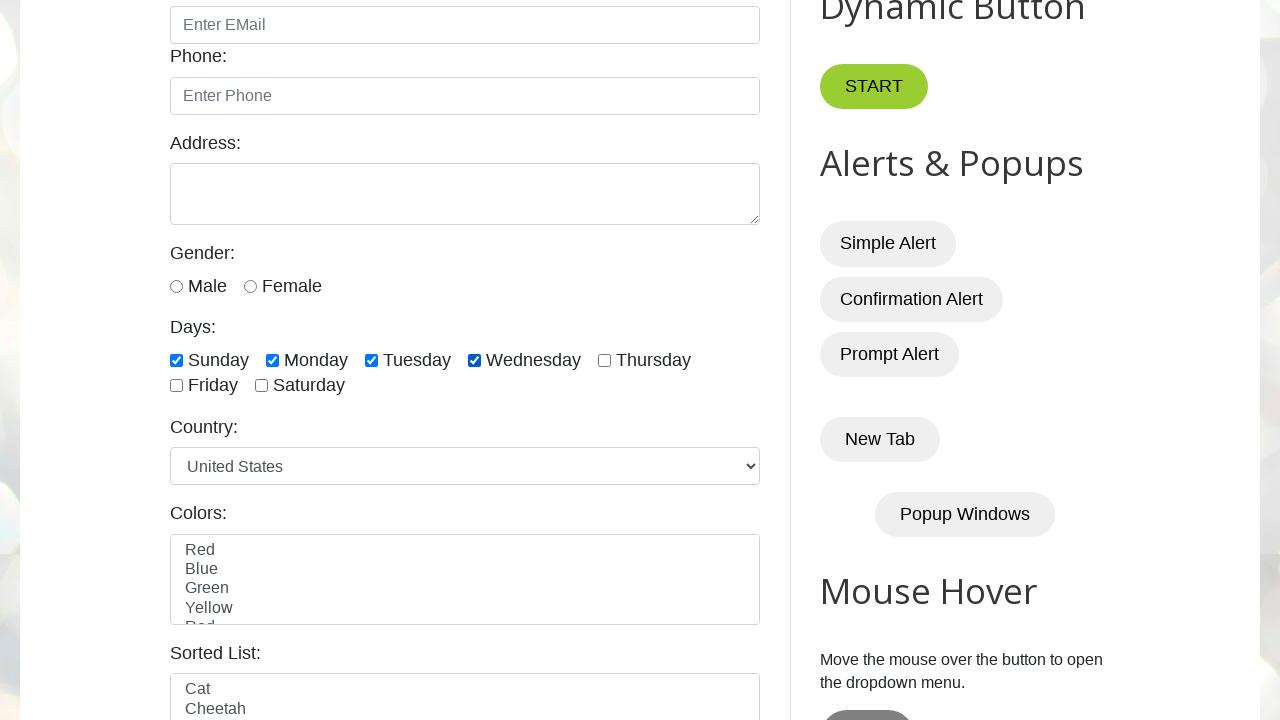

Verified that Wednesday checkbox is checked
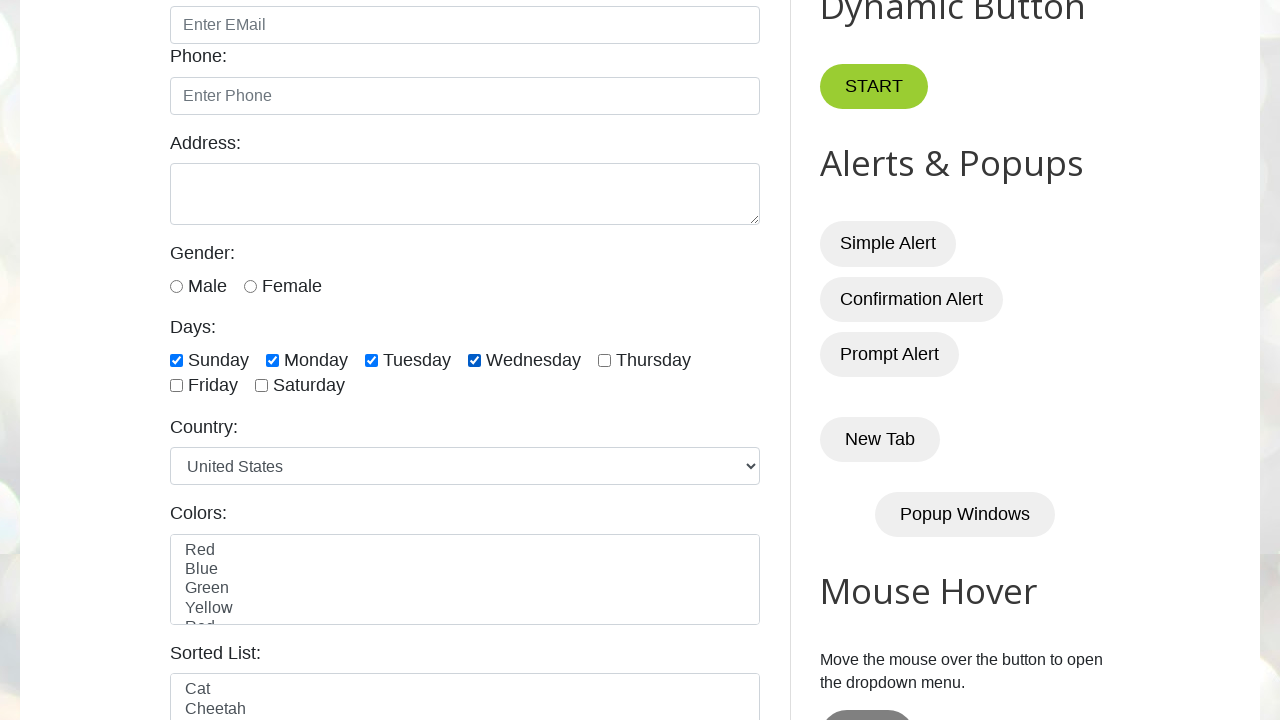

Located checkbox for Thursday
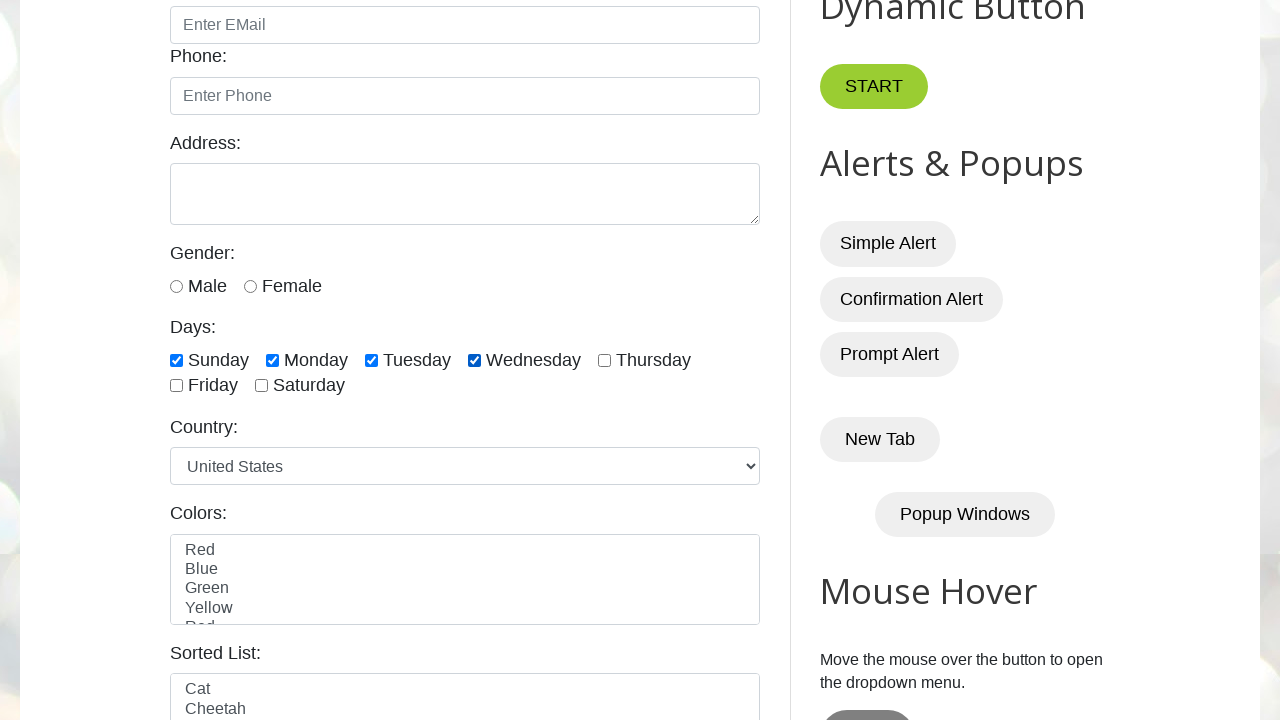

Thursday checkbox is now visible
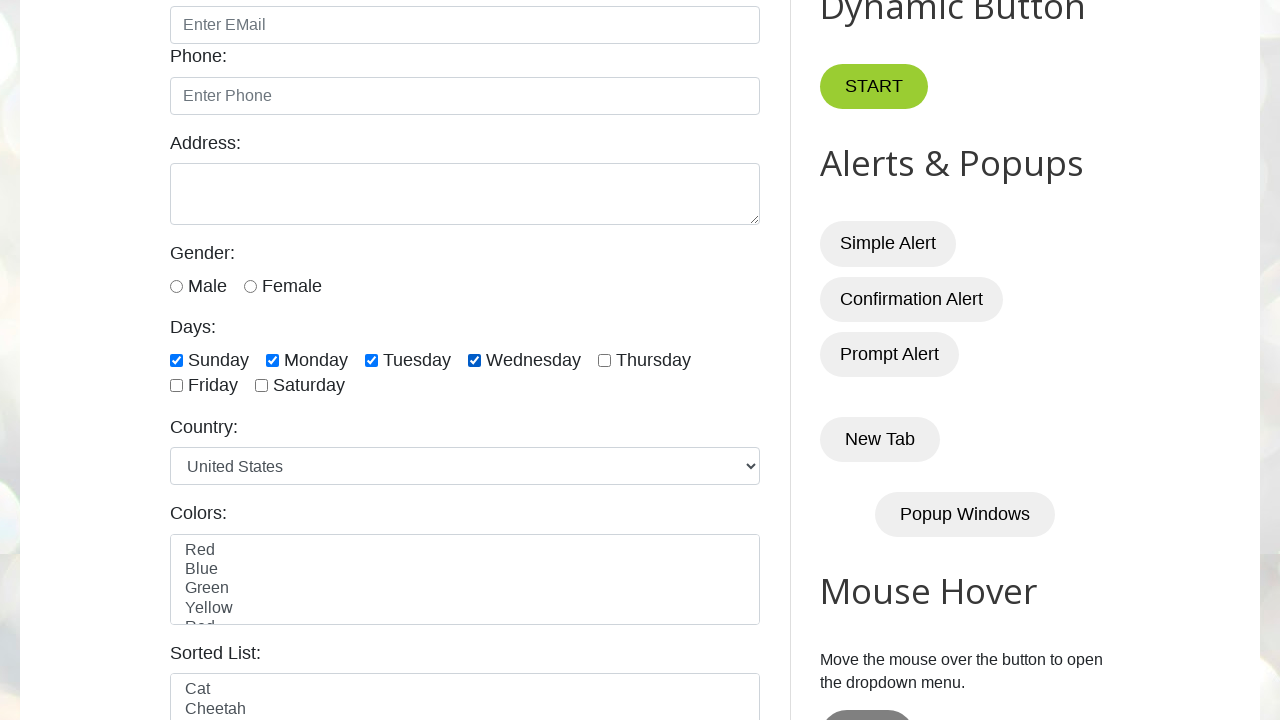

Checked the Thursday checkbox at (604, 360) on internal:label="Thursday"i
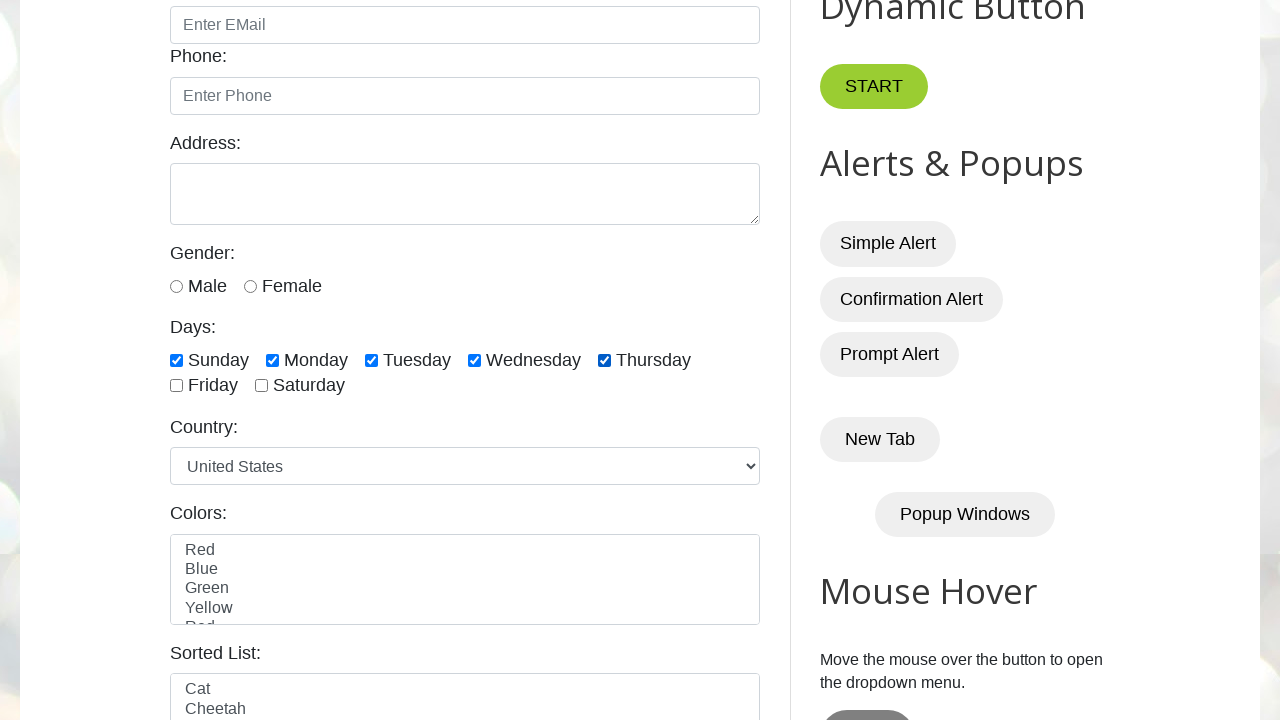

Verified that Thursday checkbox is checked
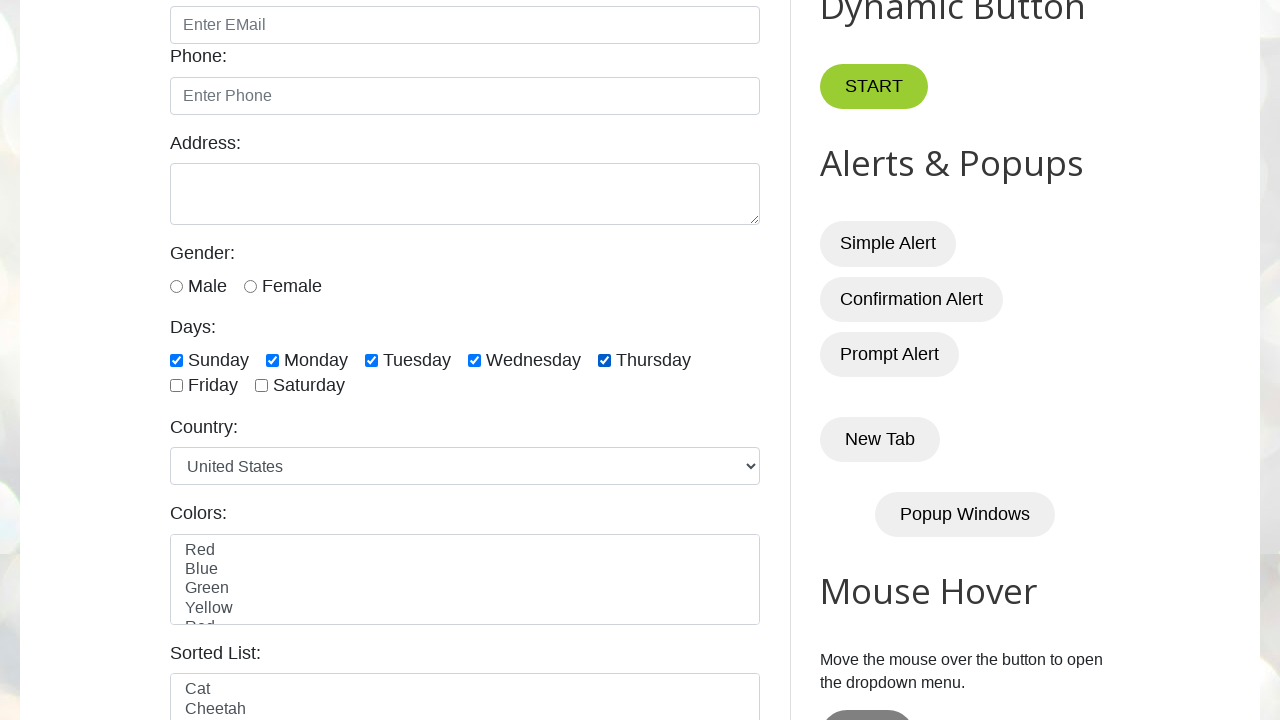

Located checkbox for Friday
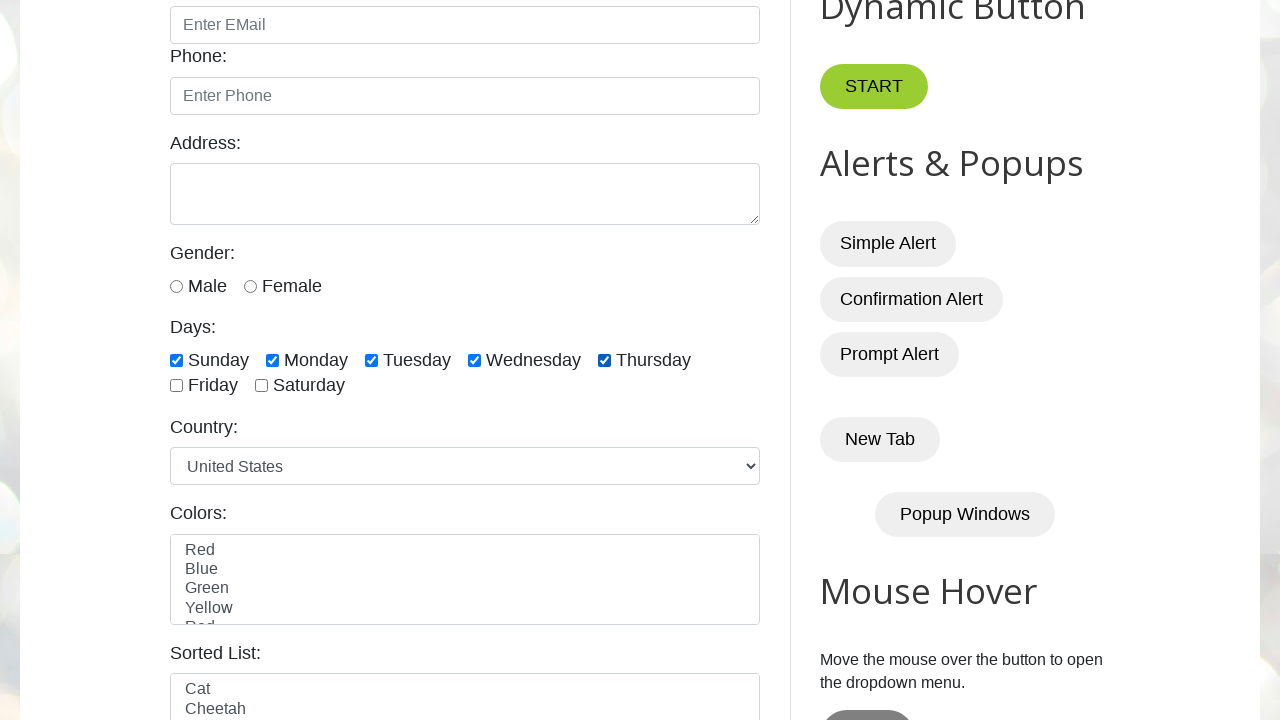

Friday checkbox is now visible
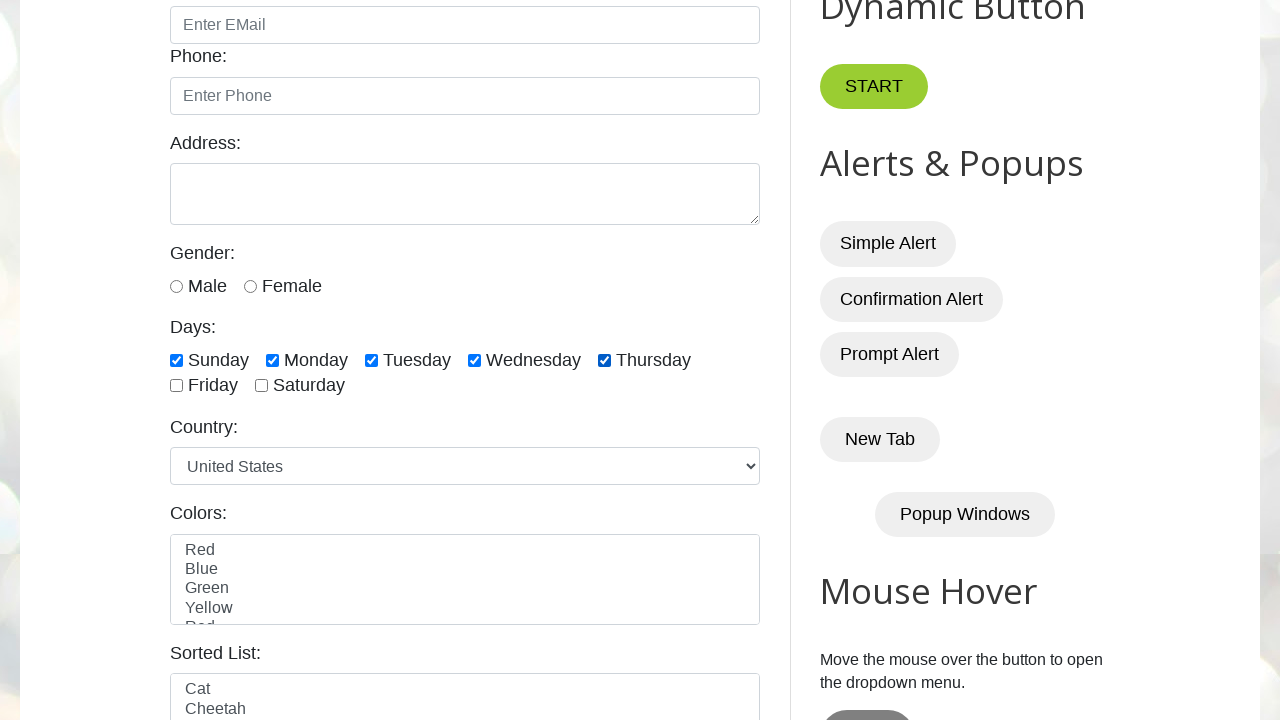

Checked the Friday checkbox at (176, 386) on internal:label="Friday"i
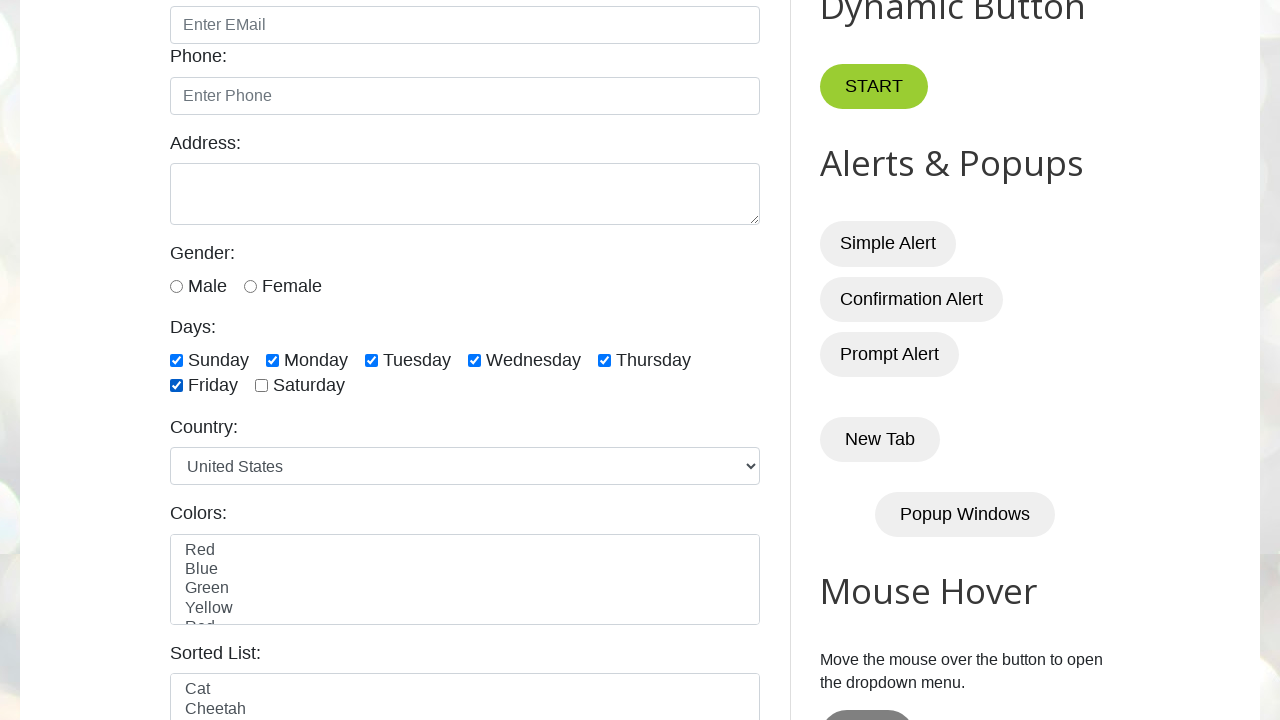

Verified that Friday checkbox is checked
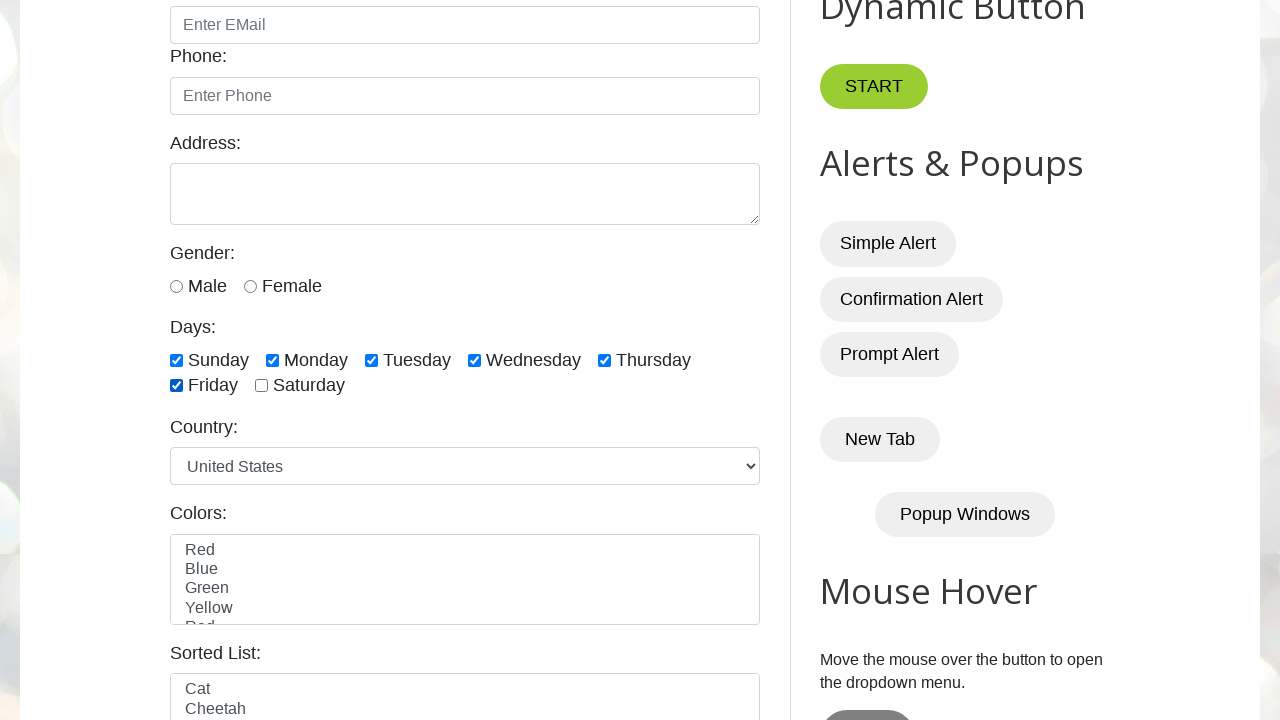

Located checkbox for Saturday
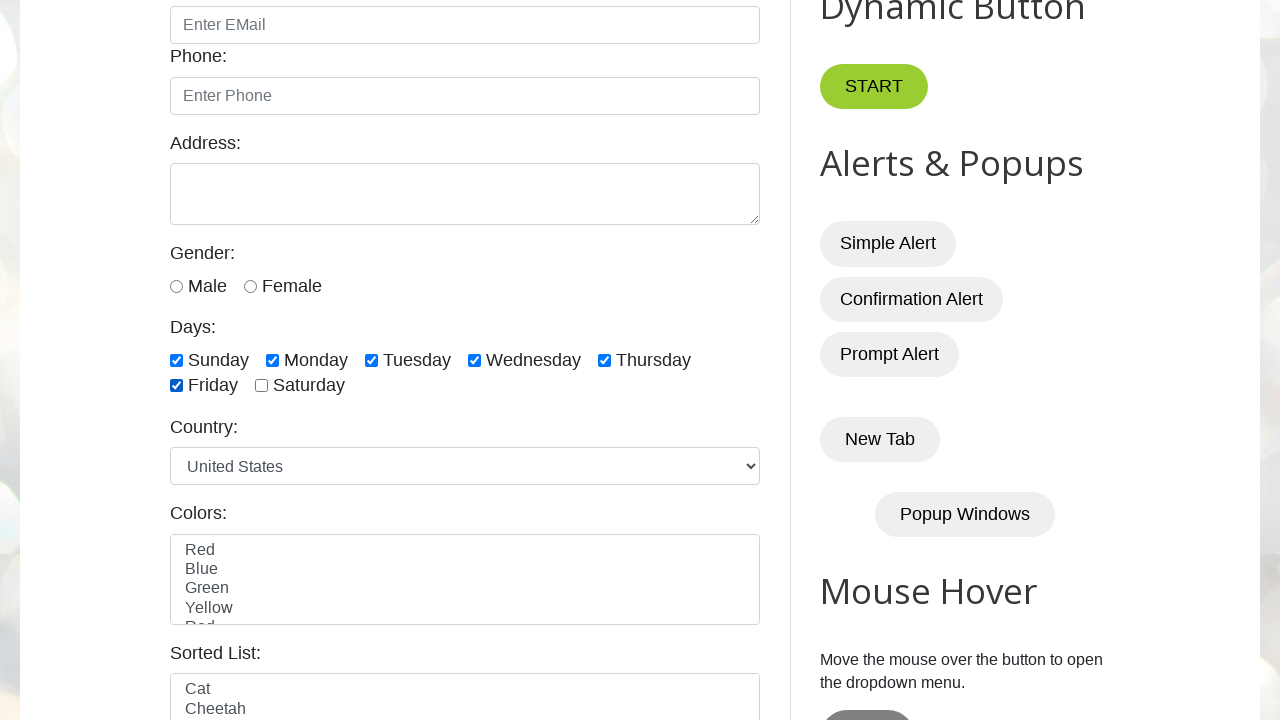

Saturday checkbox is now visible
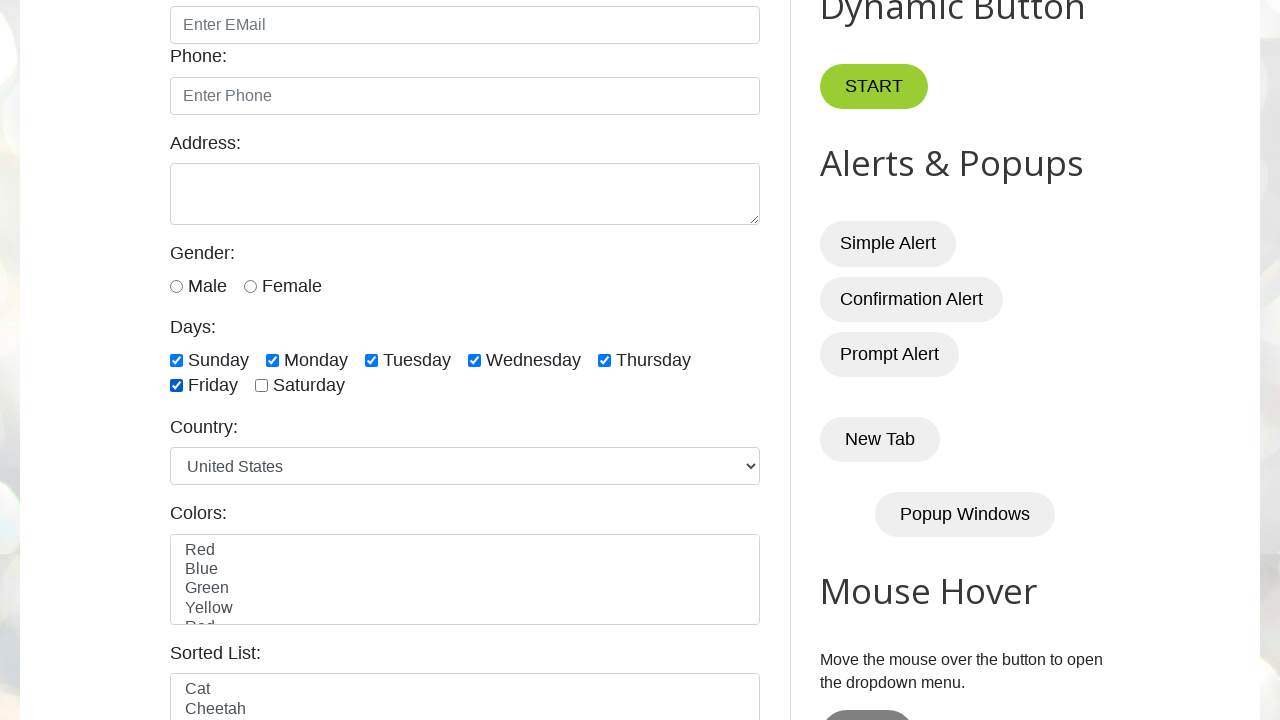

Checked the Saturday checkbox at (262, 386) on internal:label="Saturday"i
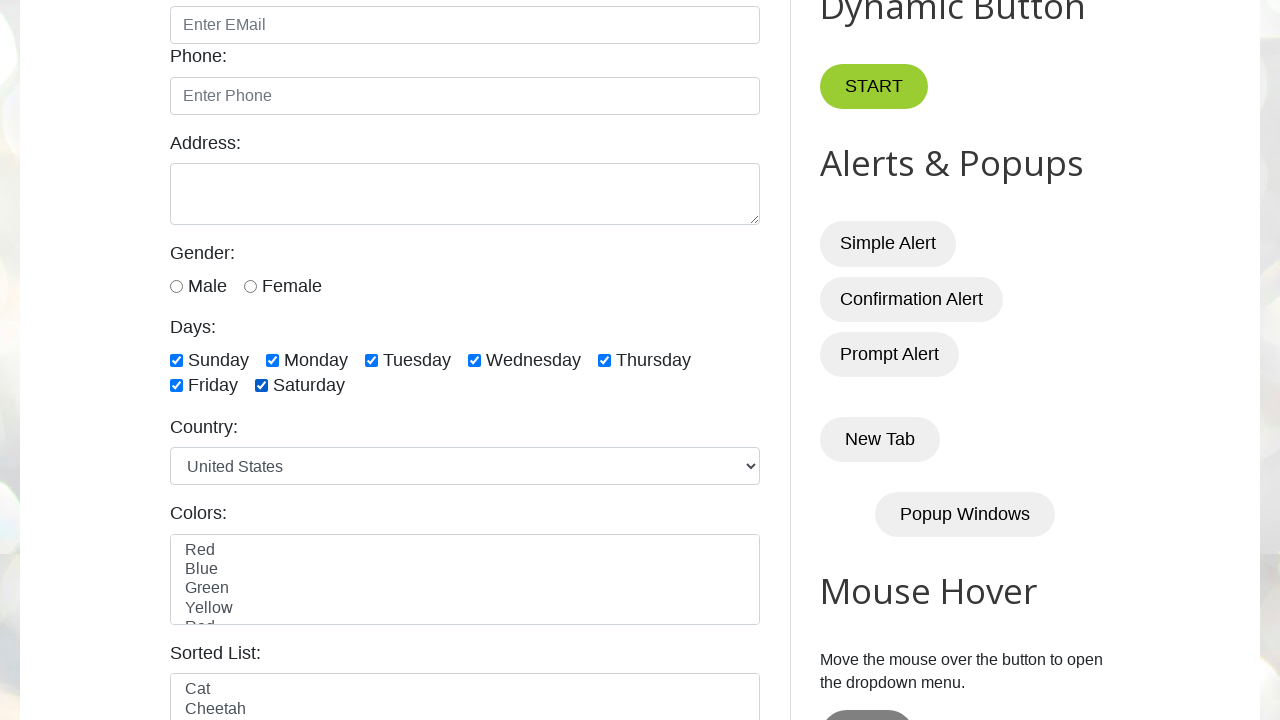

Verified that Saturday checkbox is checked
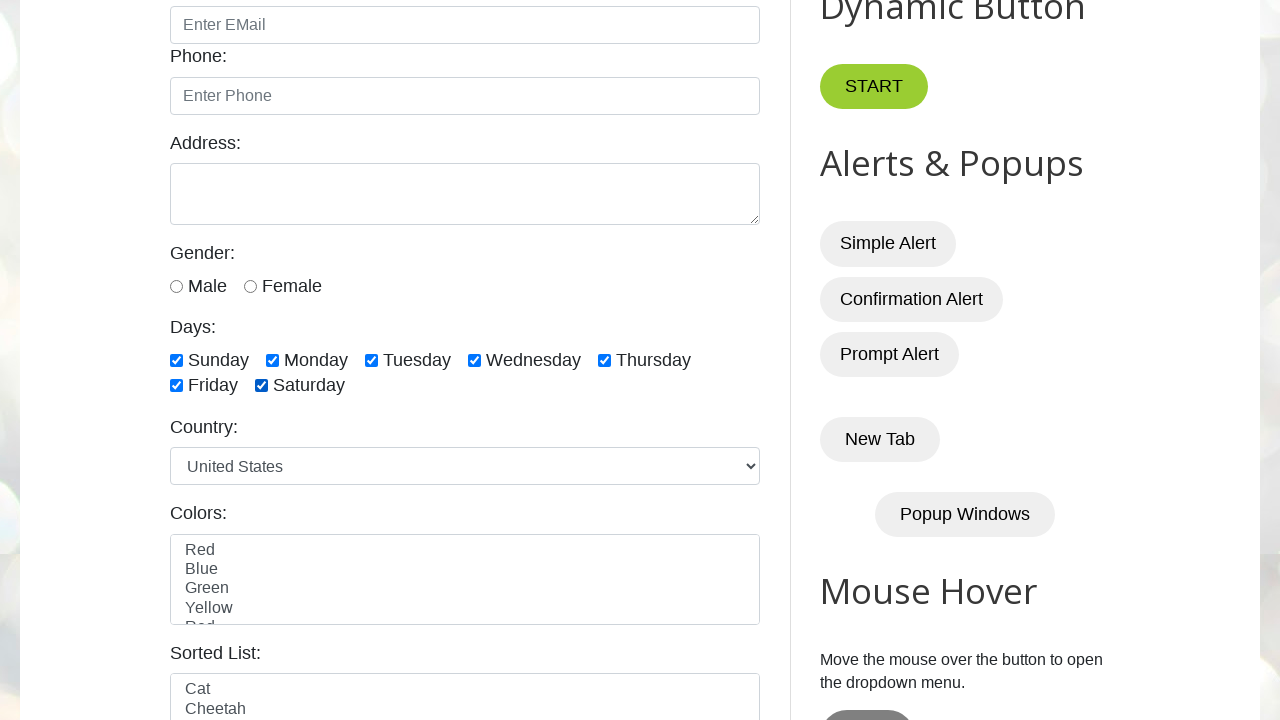

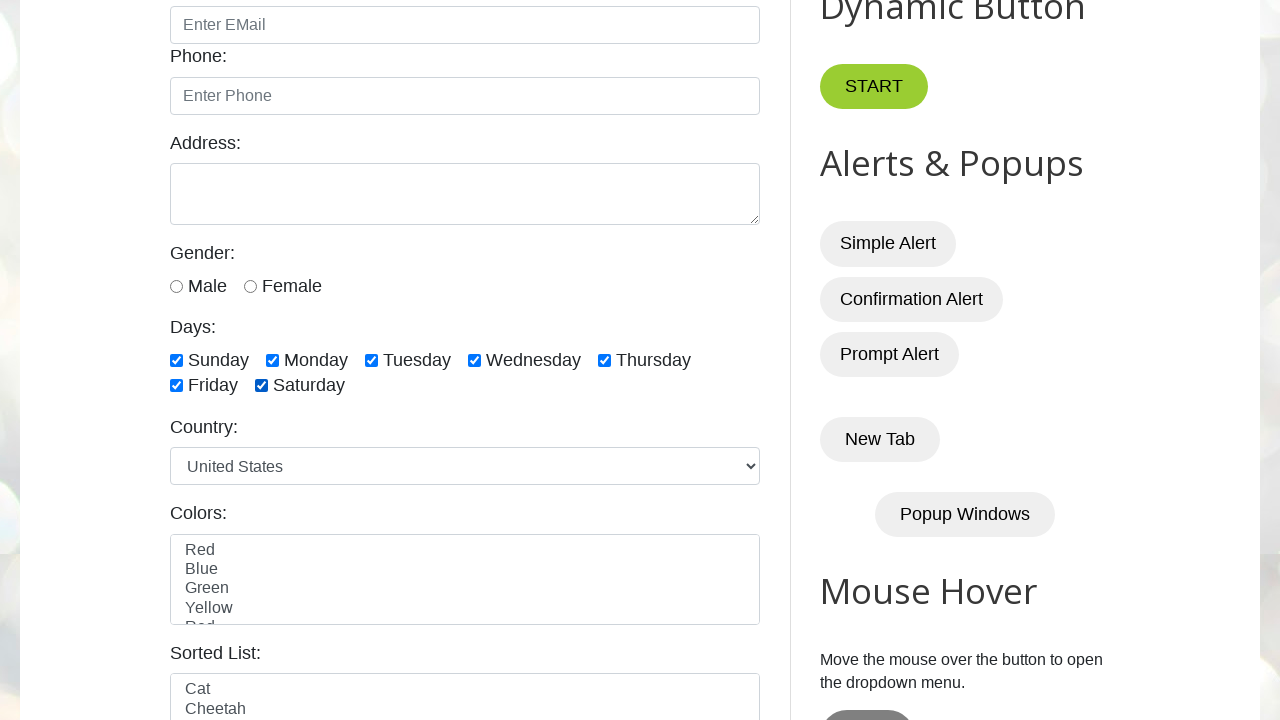